Tests navigation from the homepage to the About Us page by clicking the About Us link and verifying the page title changes correctly.

Starting URL: https://v1.training-support.net

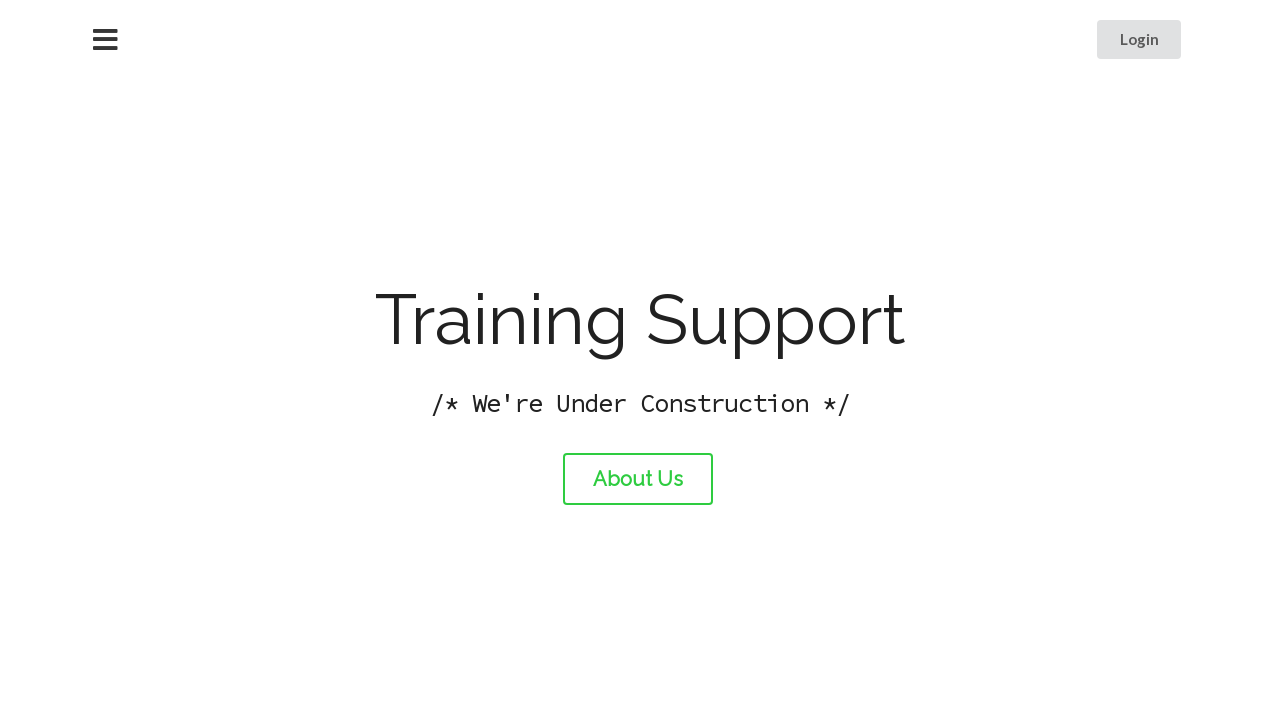

Verified homepage title is 'Training Support'
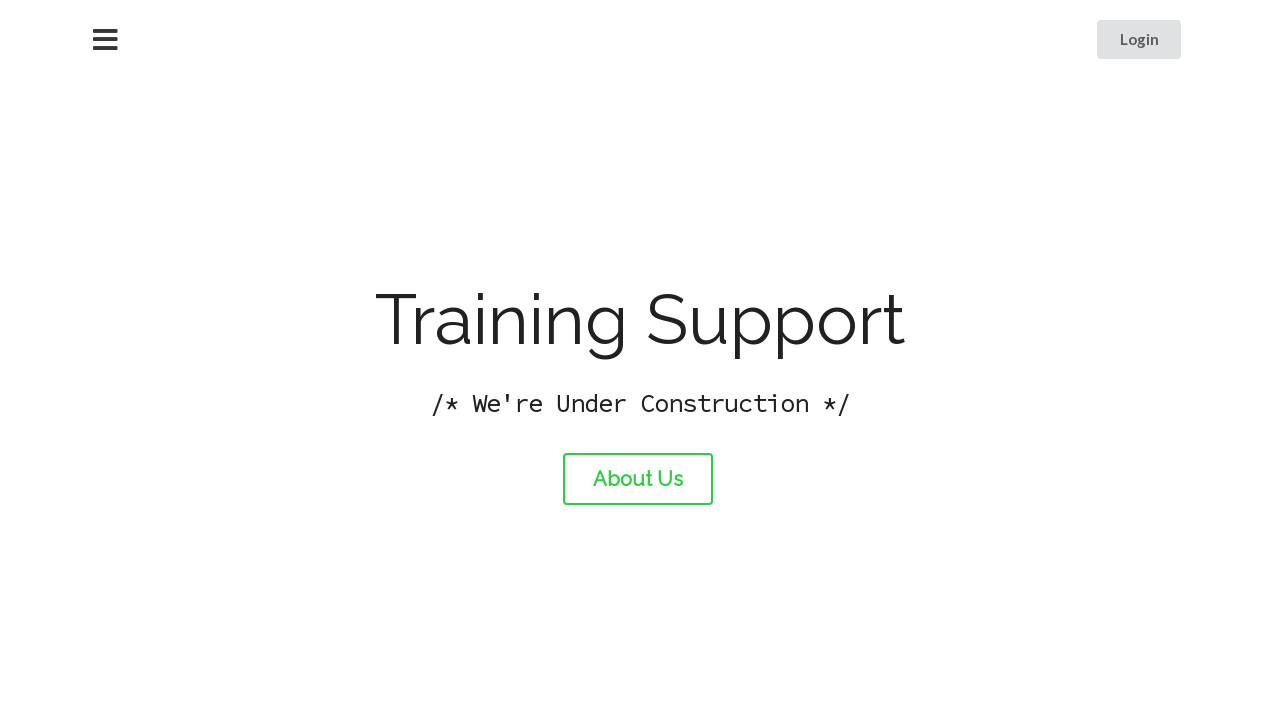

Clicked About Us link at (638, 479) on #about-link
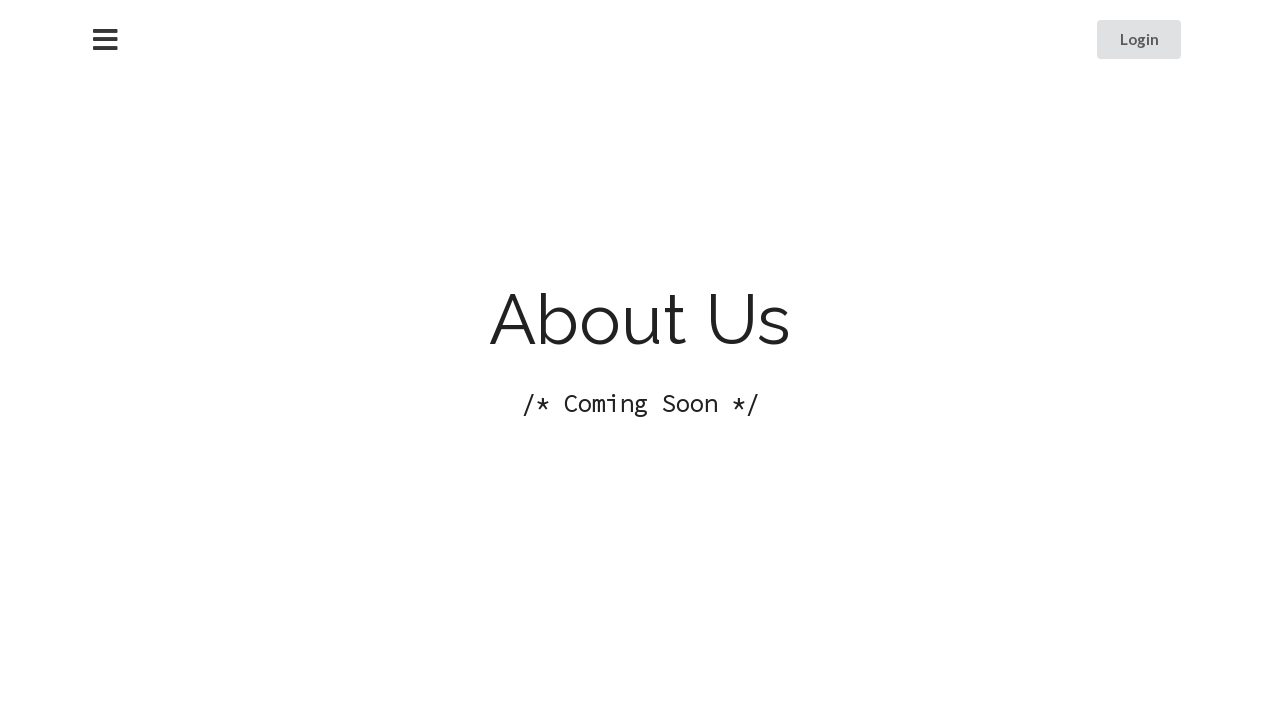

About Us page loaded (domcontentloaded)
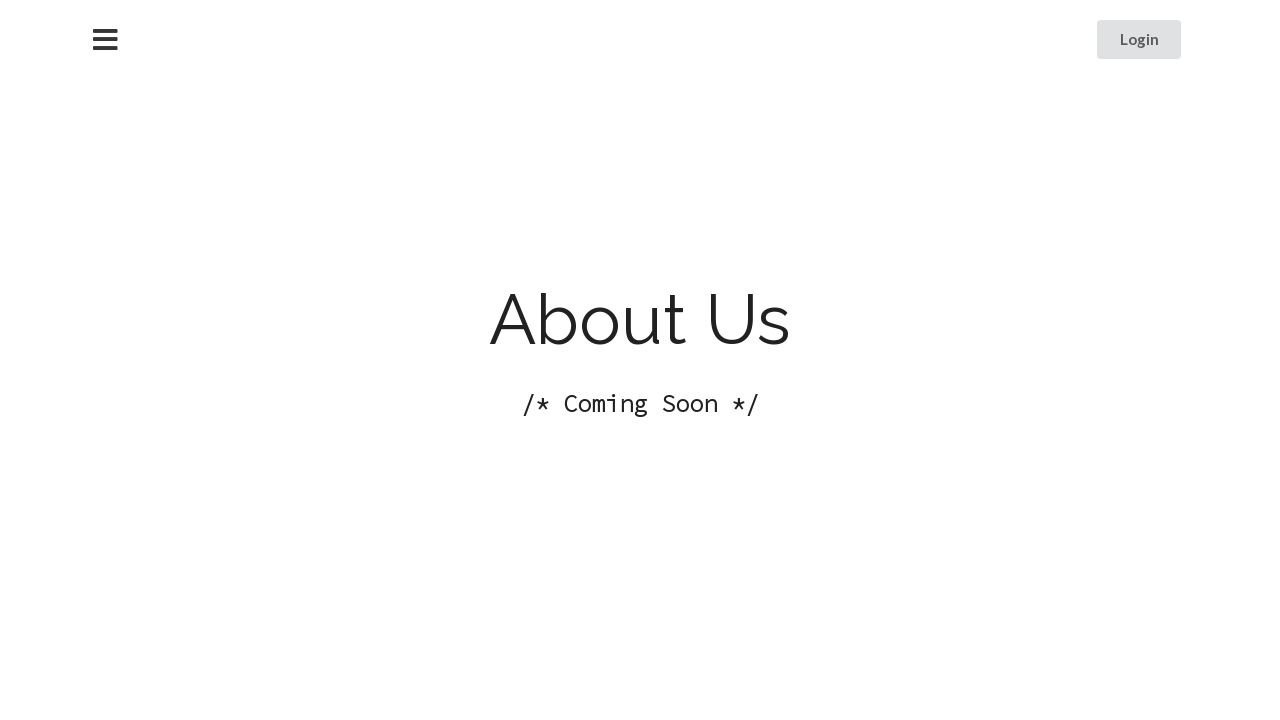

Verified About Us page title is 'About Training Support'
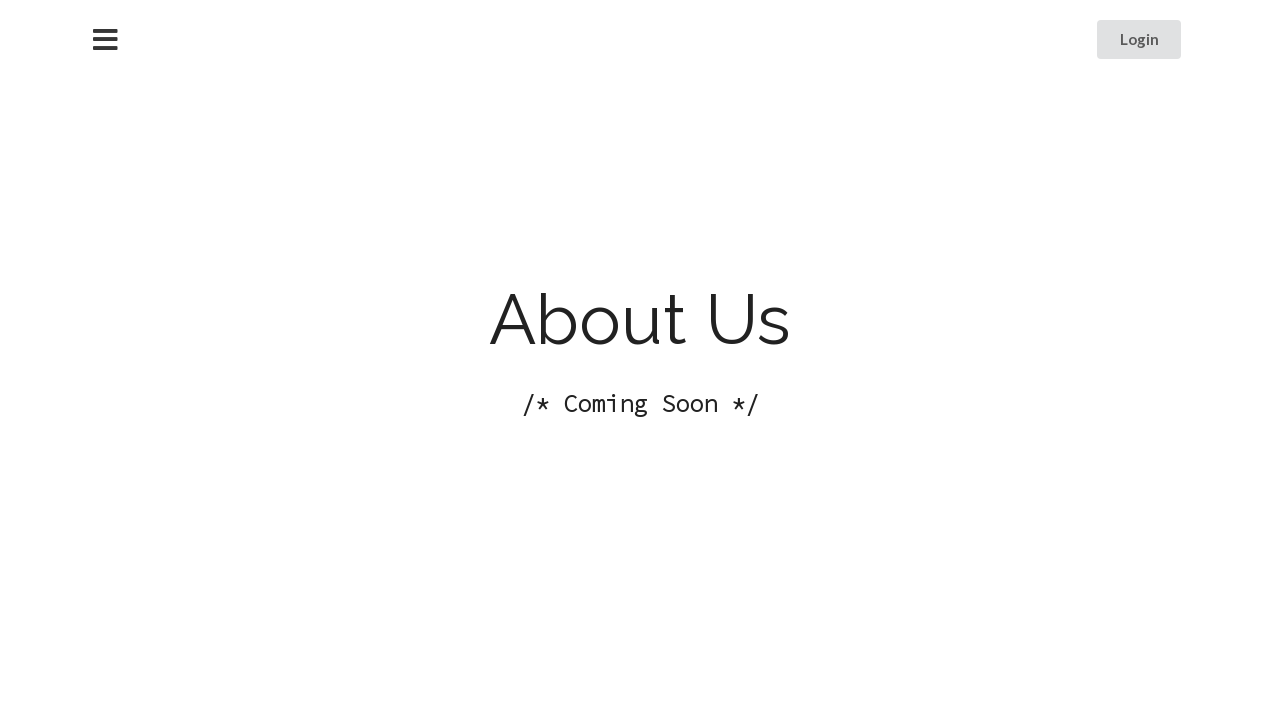

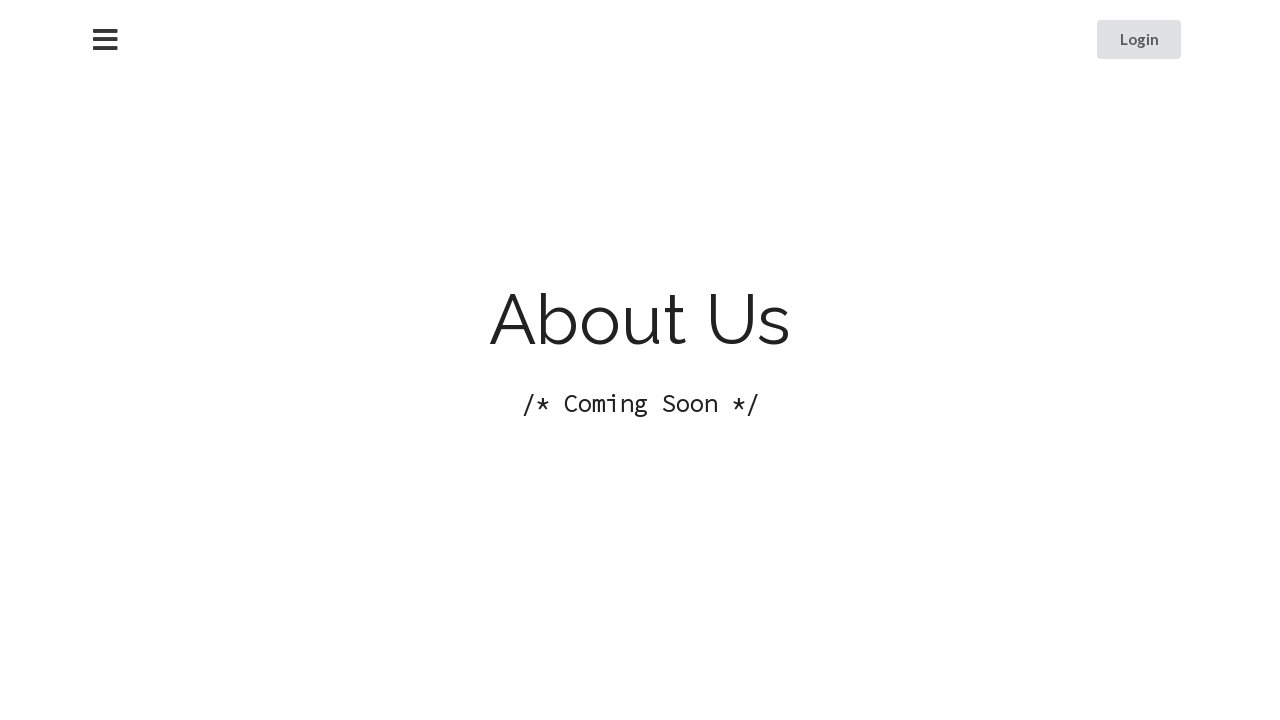